Tests iframe handling by navigating to a frames demo page and filling a text input field located inside a frame.

Starting URL: https://ui.vision/demo/webtest/frames/

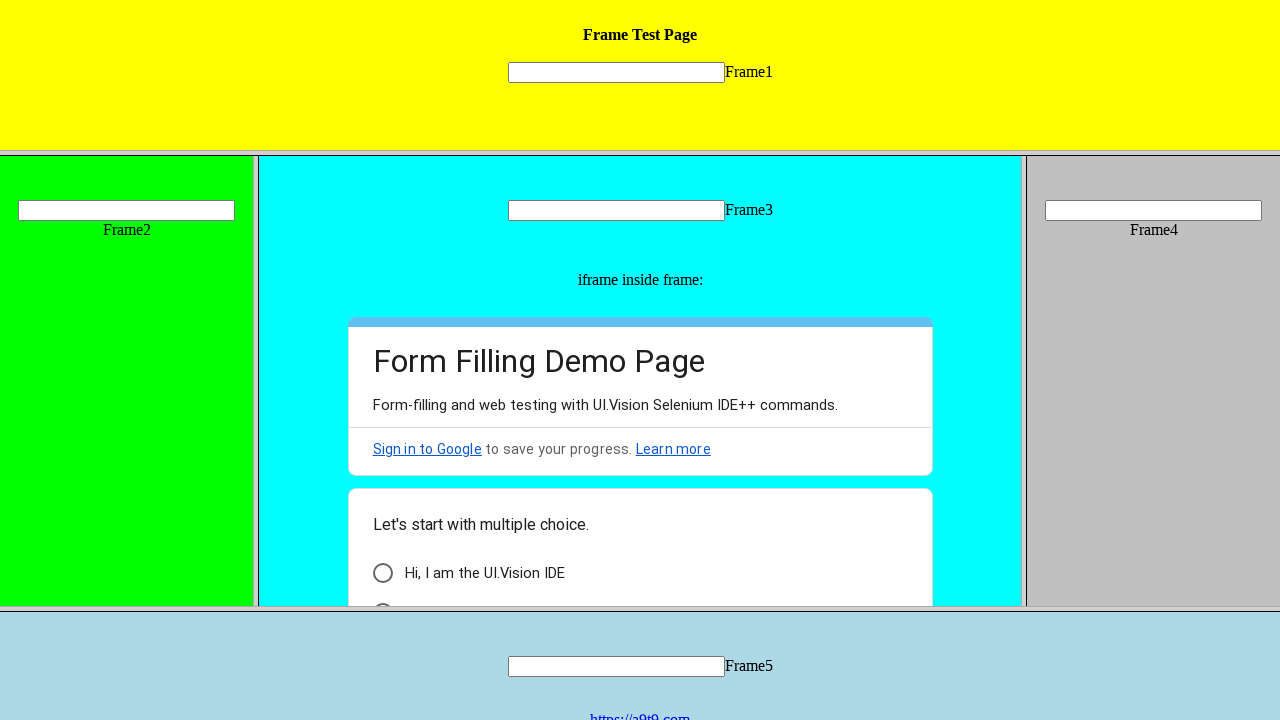

Navigated to frames demo page
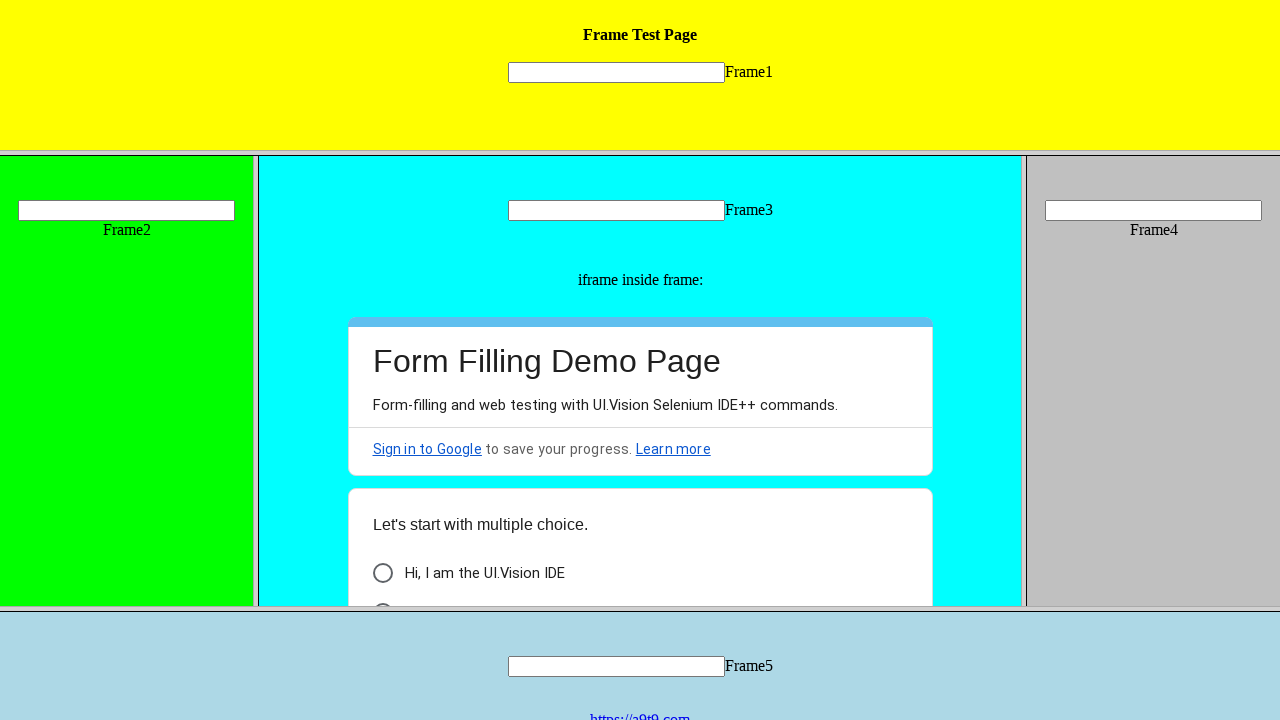

Located input field inside frame_1.html
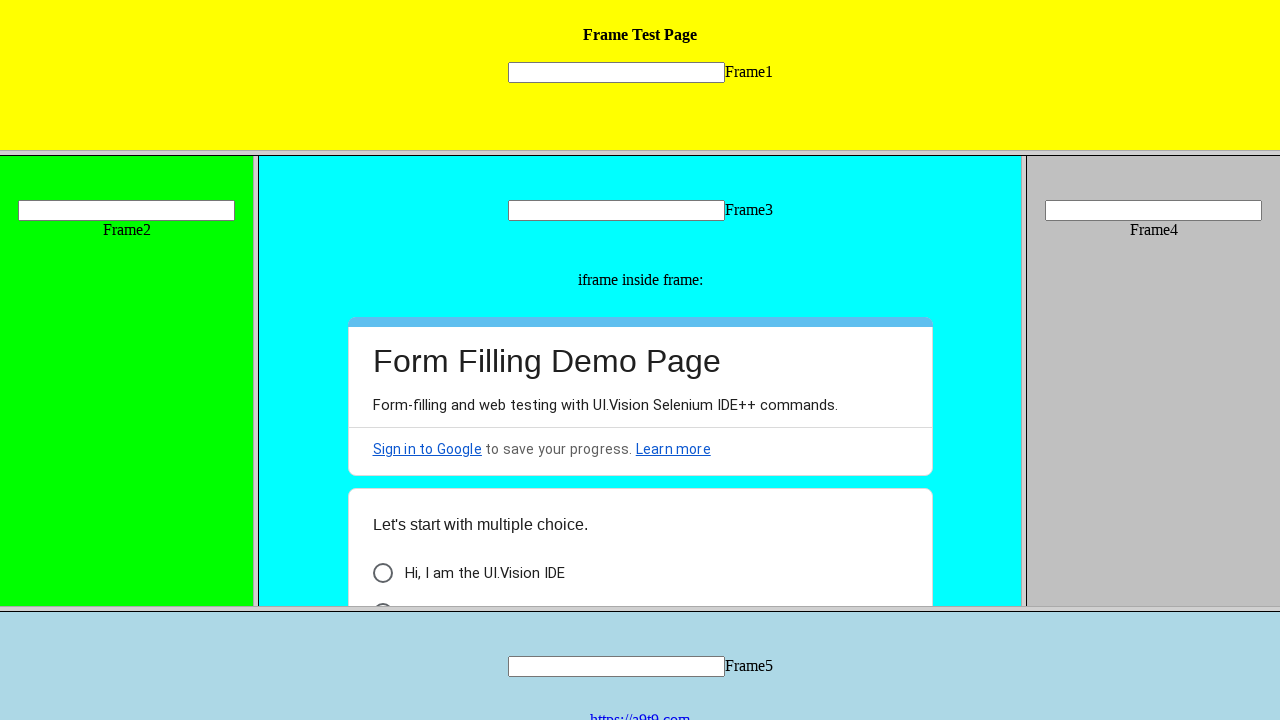

Filled text input field in frame with 'HEY HELLO' on frame[src='frame_1.html'] >> internal:control=enter-frame >> [name='mytext1']
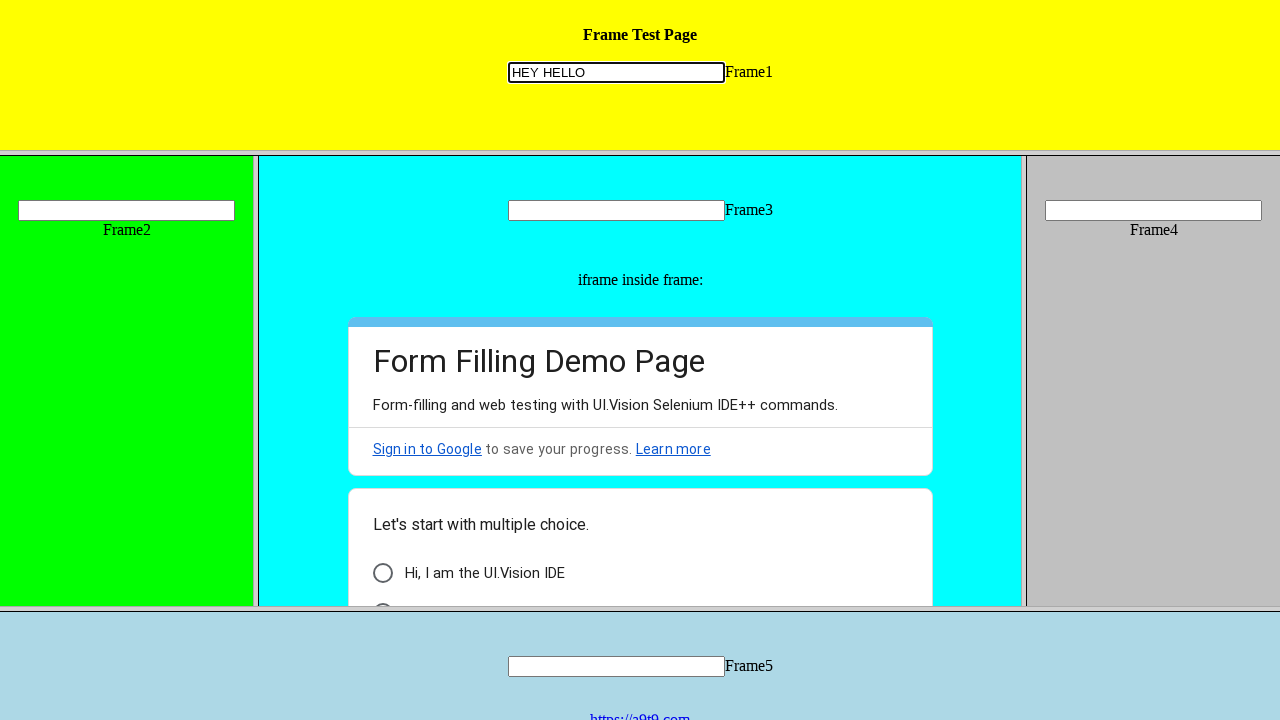

Waited 1000ms for action to complete
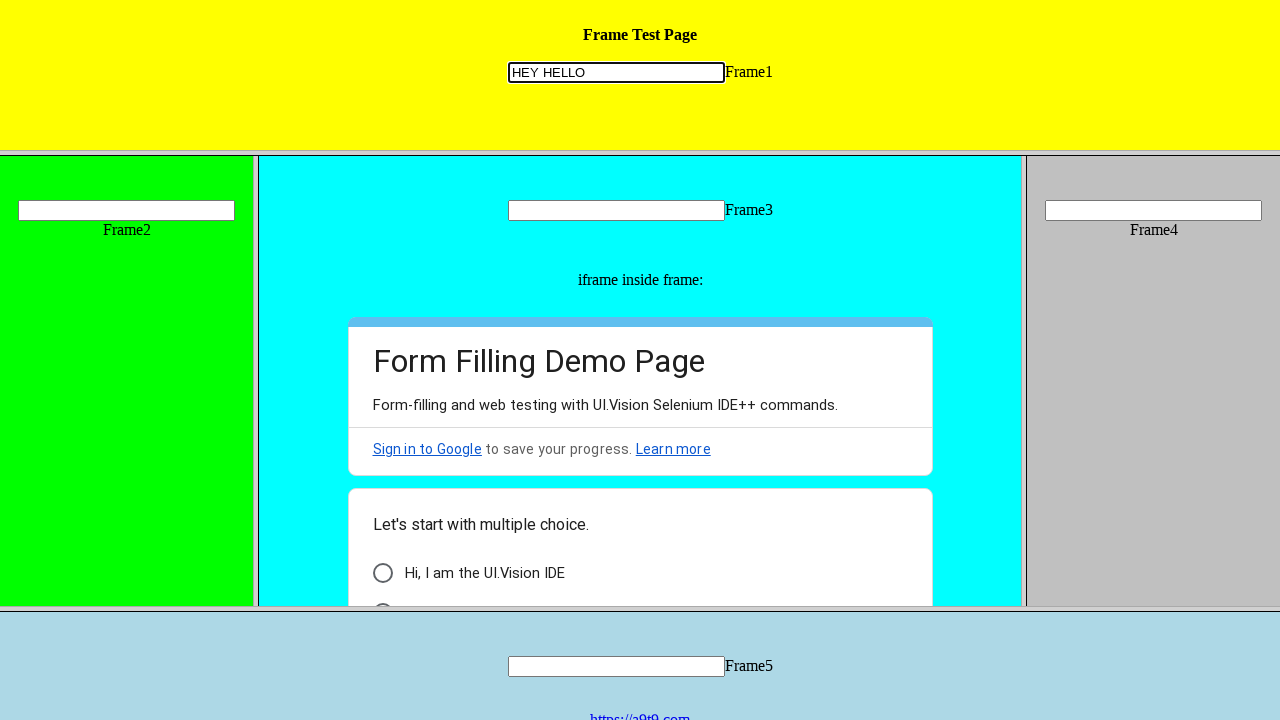

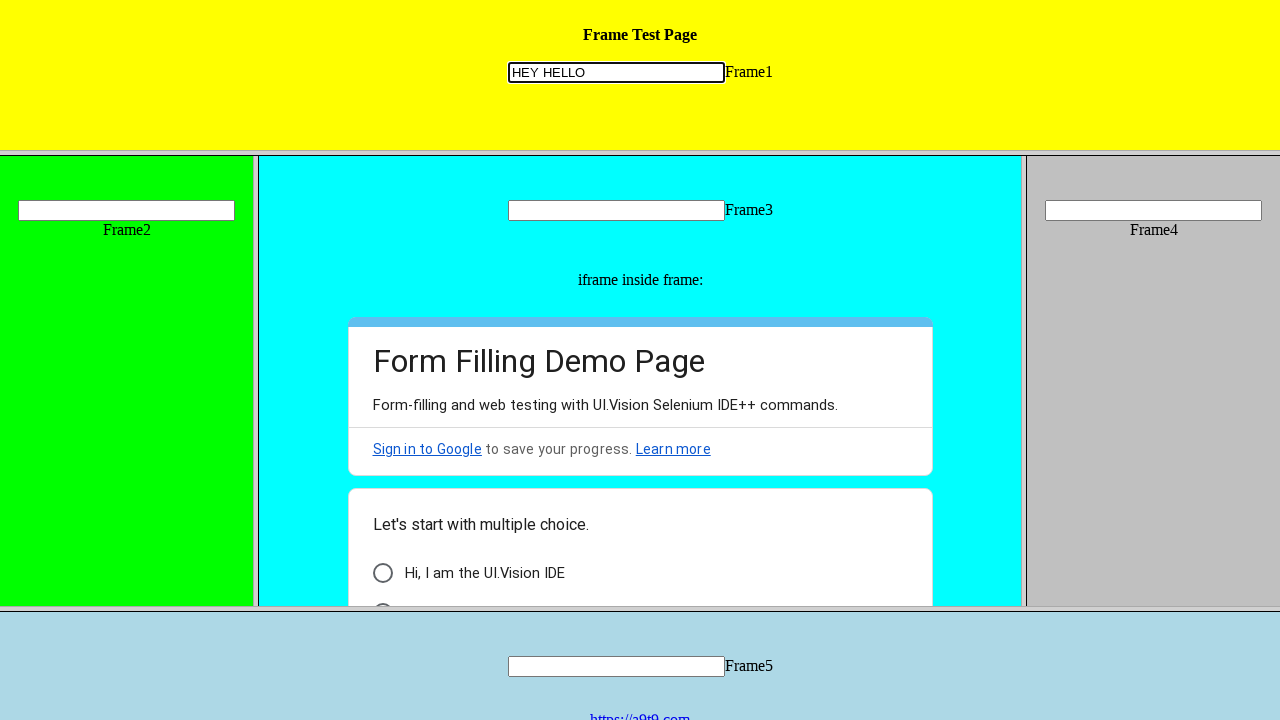